Tests a math problem form by calculating the sum of two displayed numbers and selecting the result from a dropdown menu

Starting URL: https://suninjuly.github.io/selects1.html

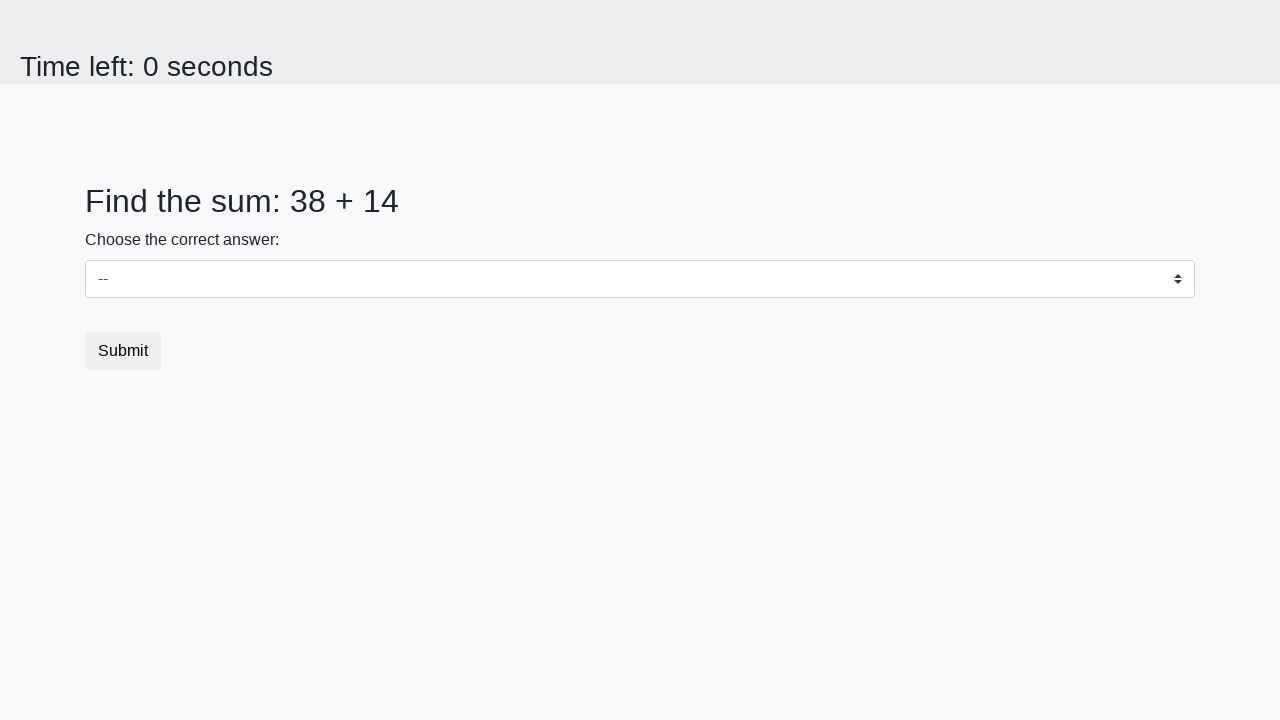

Retrieved first number from #num1 element
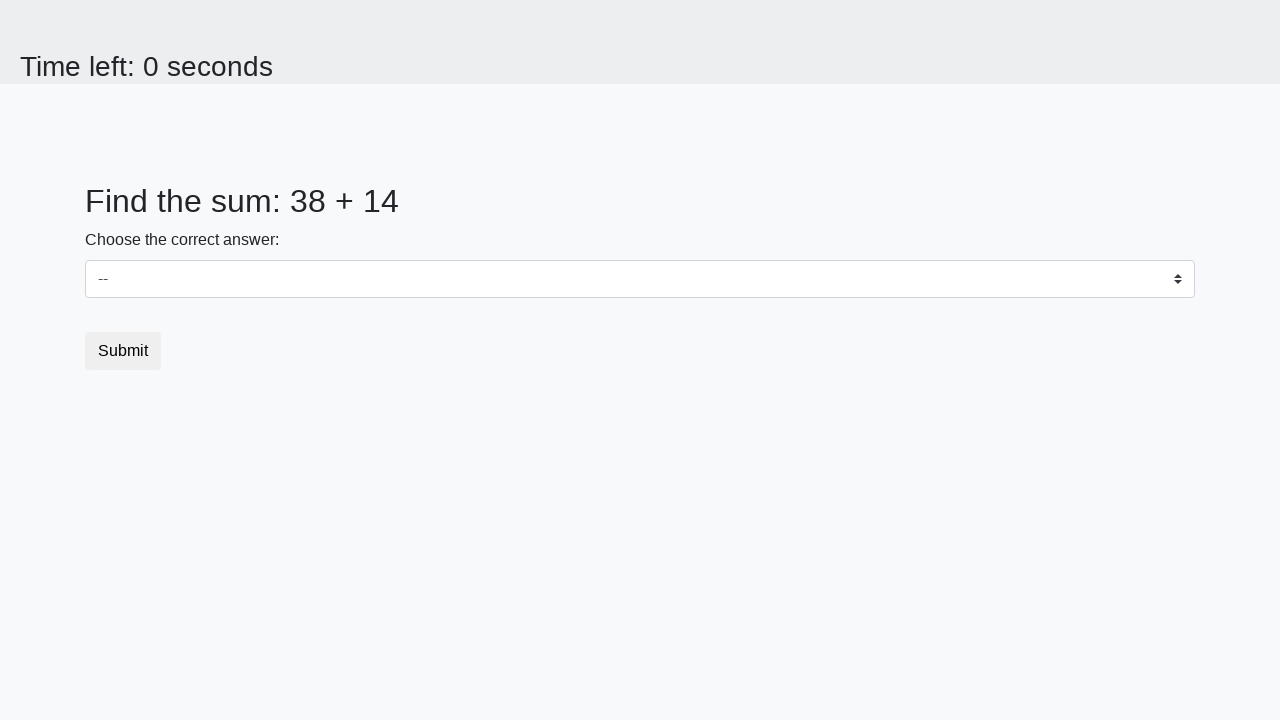

Retrieved second number from #num2 element
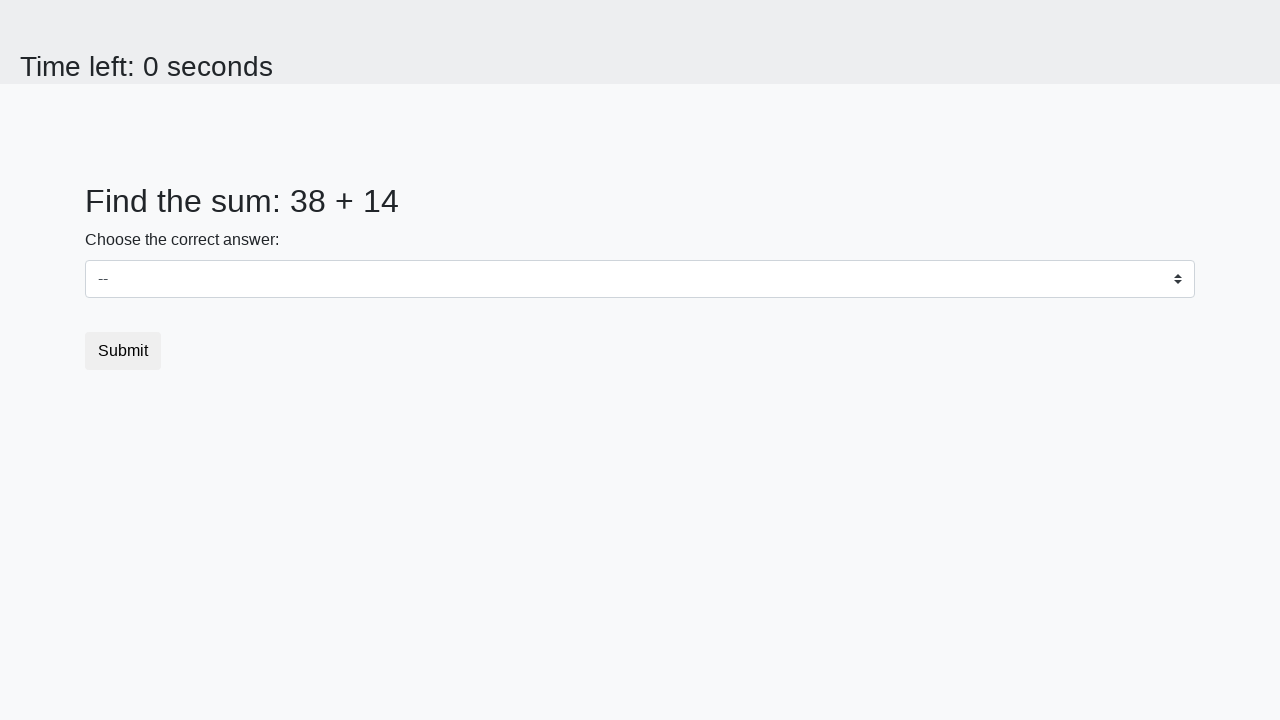

Calculated sum: 38 + 14 = 52
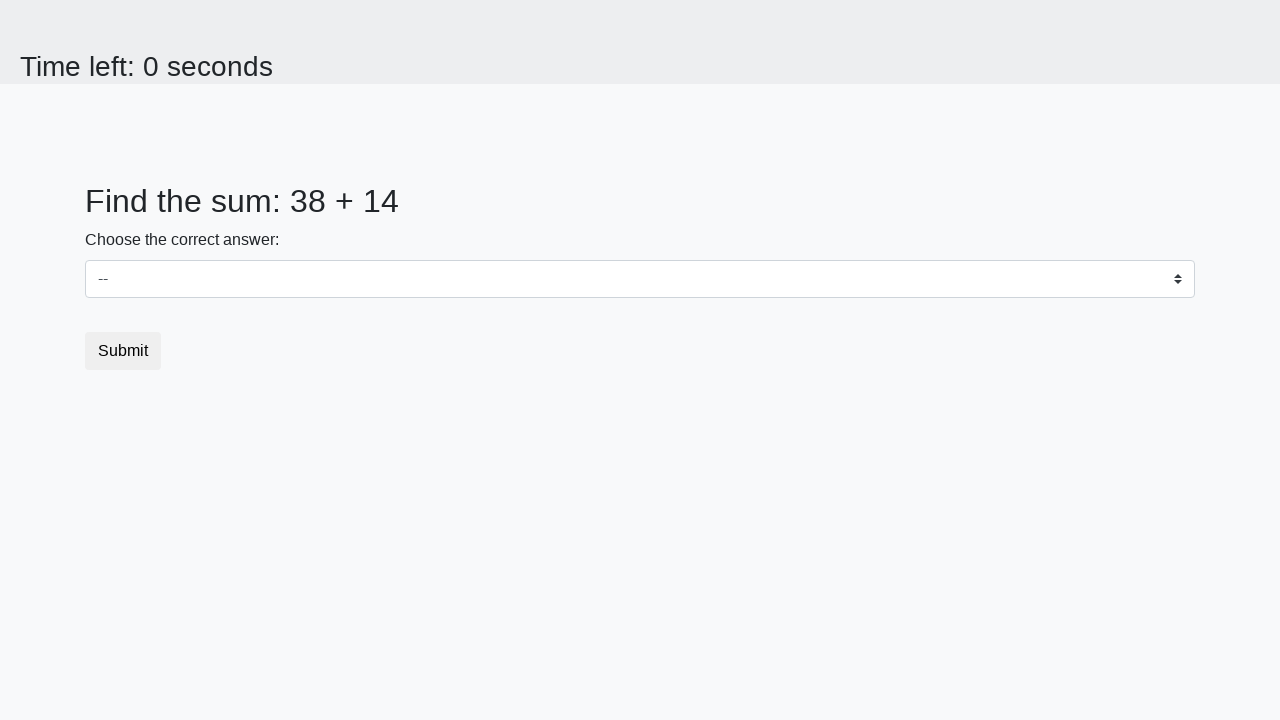

Selected calculated sum '52' from dropdown menu on select
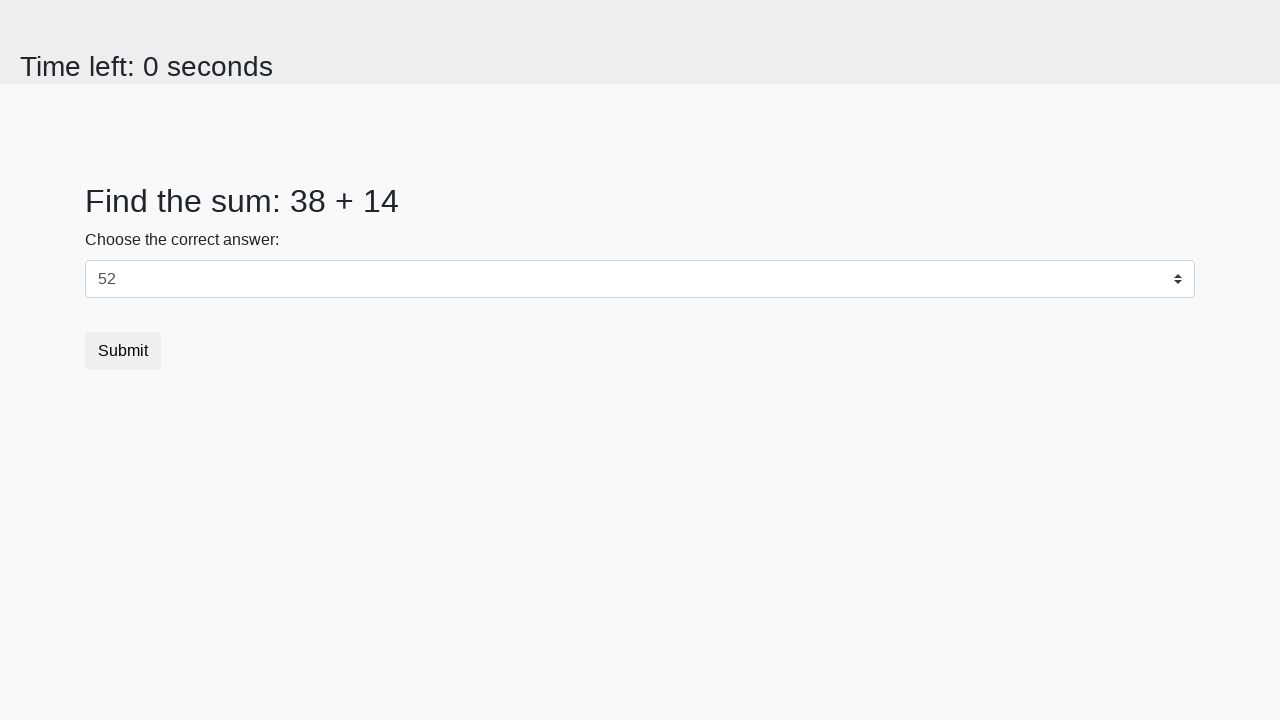

Clicked the submit button at (123, 351) on button.btn
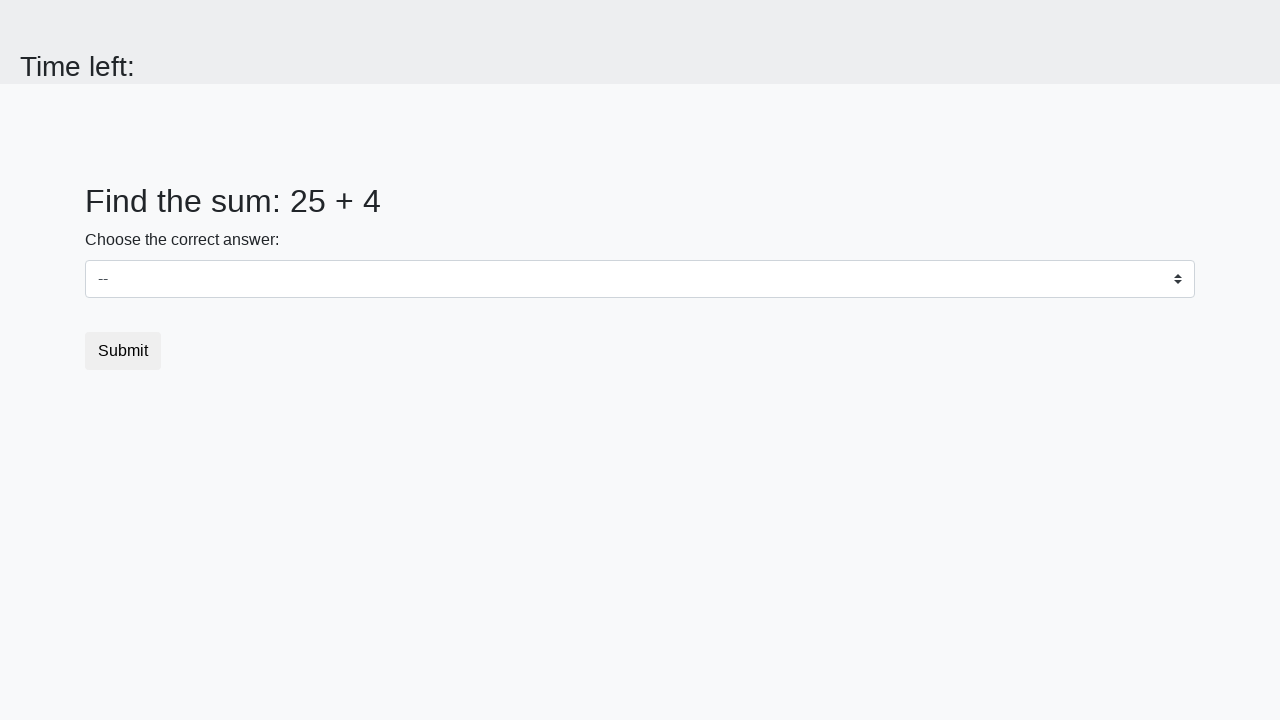

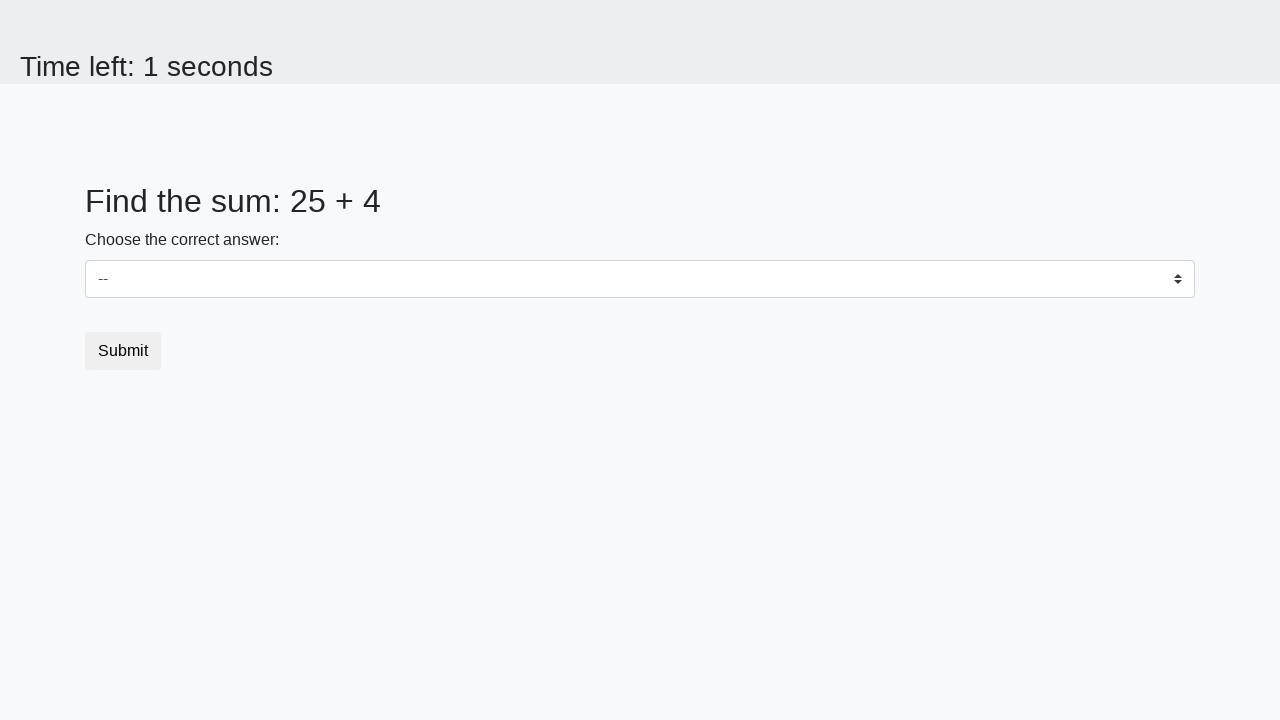